Tests various form interactions on a demo page including typing in inputs, clicking buttons, adjusting sliders, selecting options from dropdowns, drag and drop, and interacting with elements inside iframes.

Starting URL: https://seleniumbase.io/demo_page

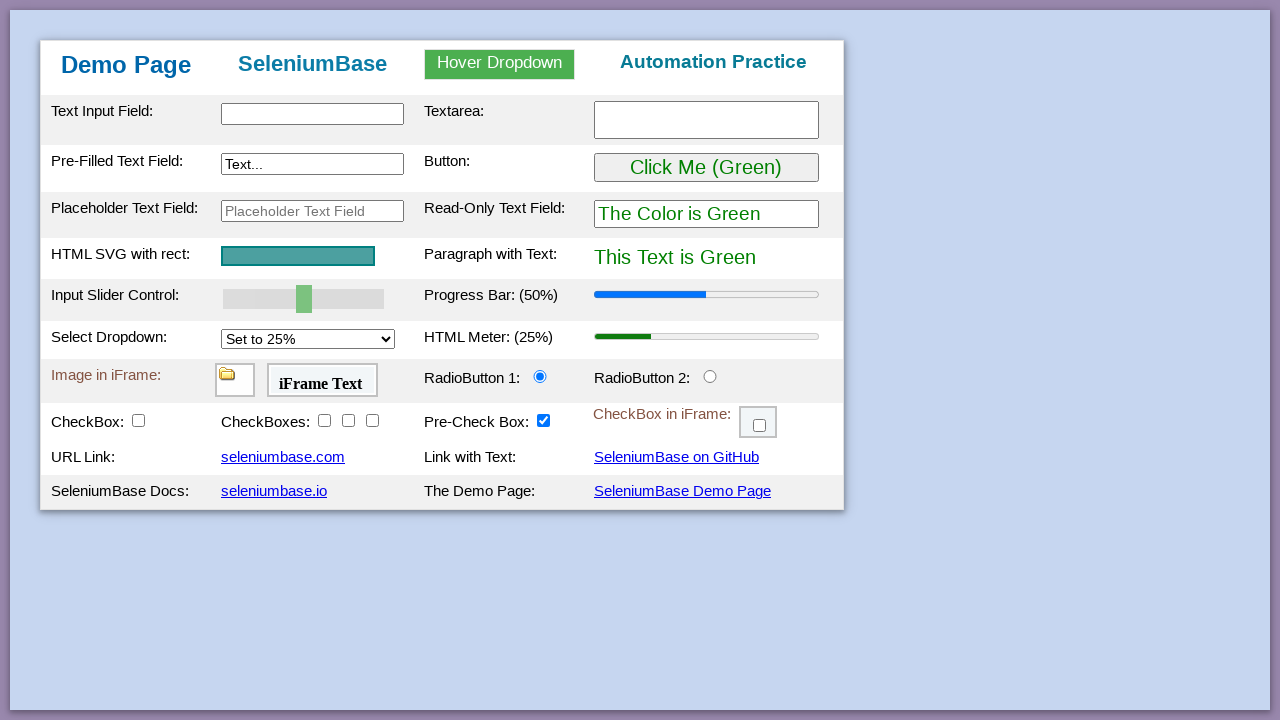

Filled text input field with 'Text' on input
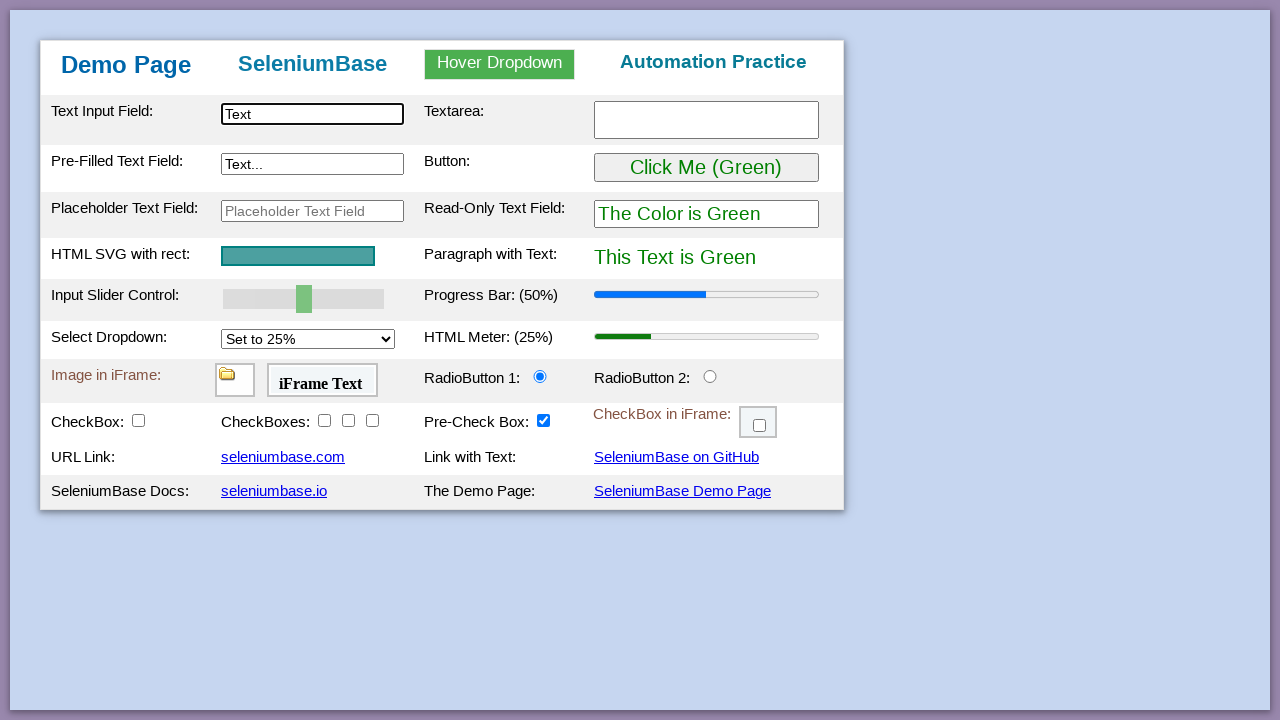

Scrolled first button into view
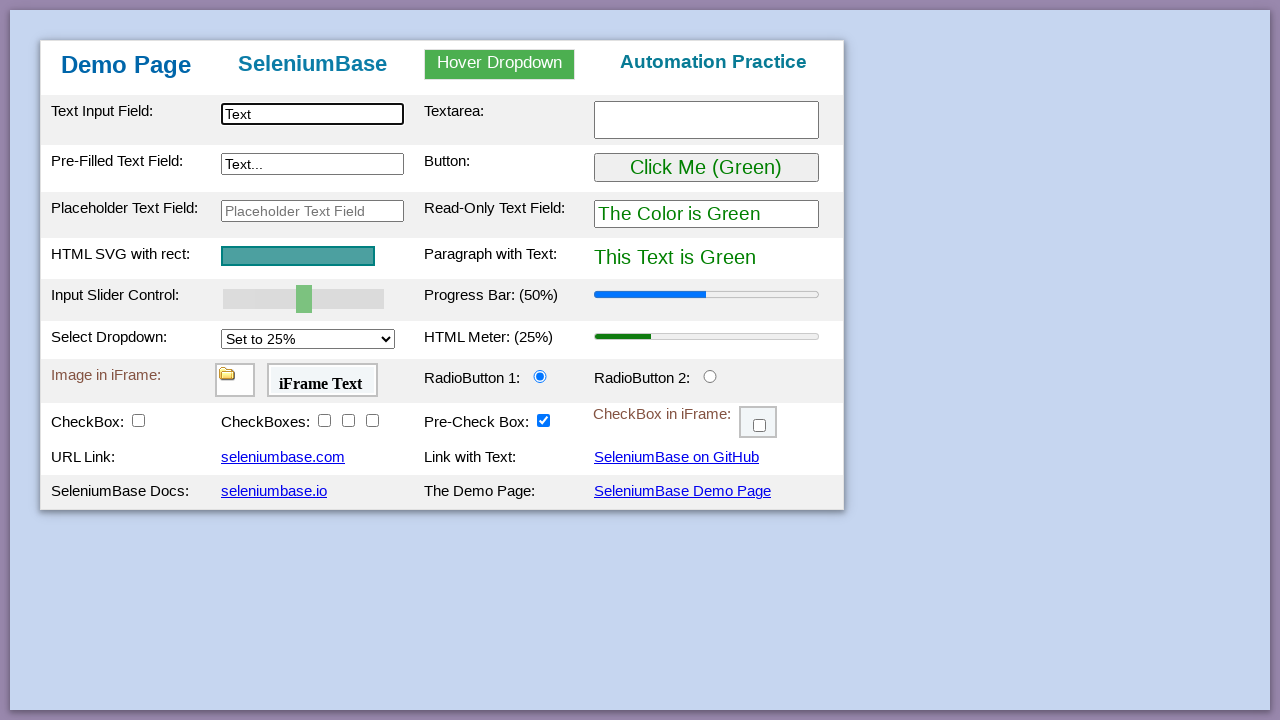

Filled textarea with 'Here are some words' on textarea
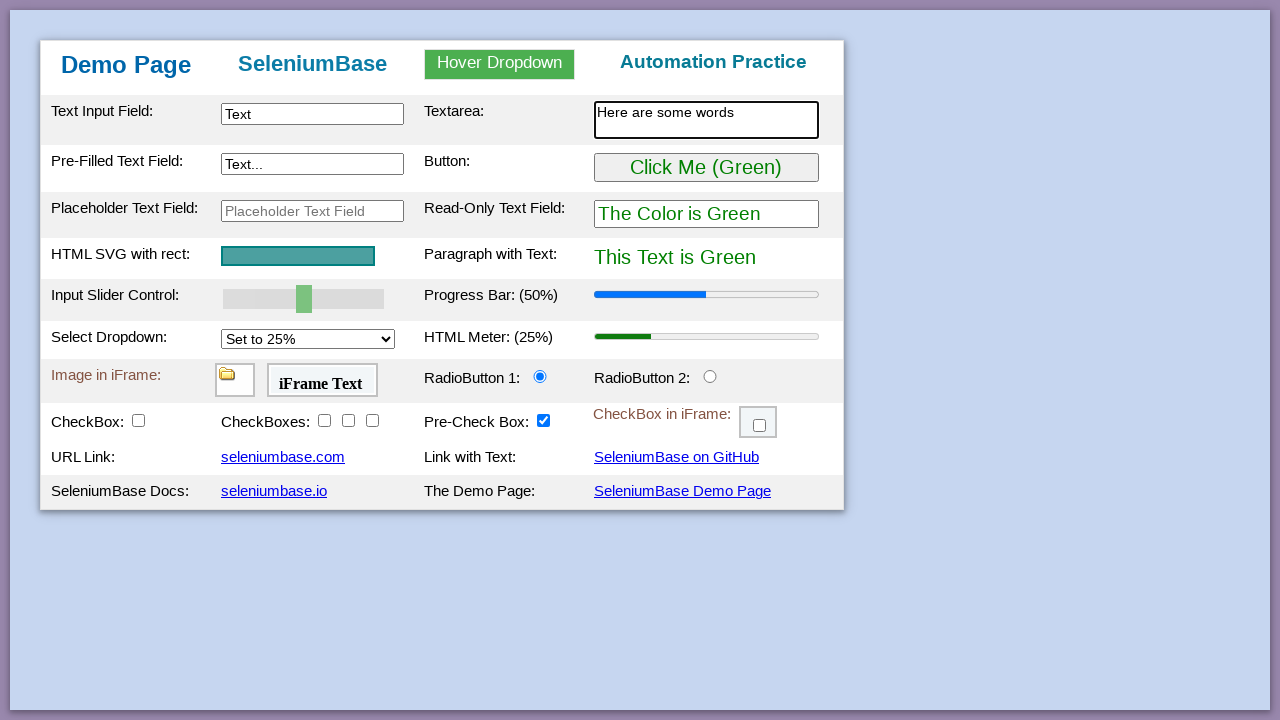

Clicked button at (706, 168) on button
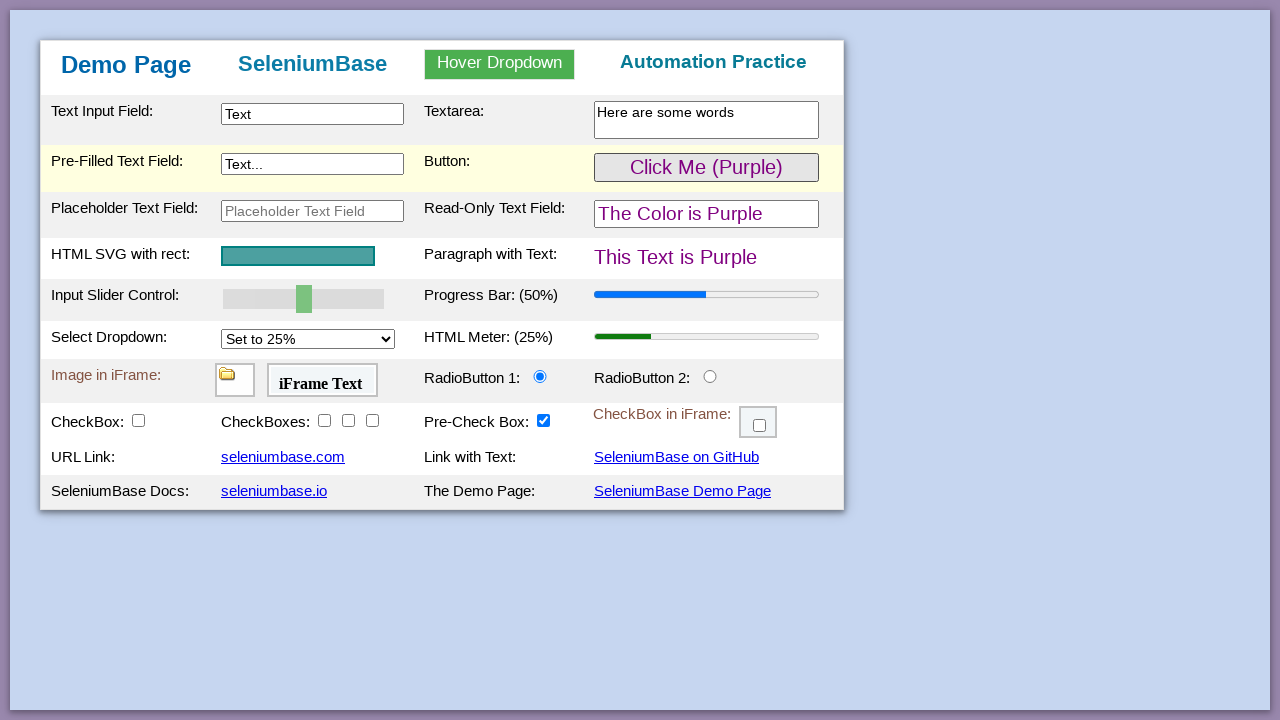

Set slider value to 100
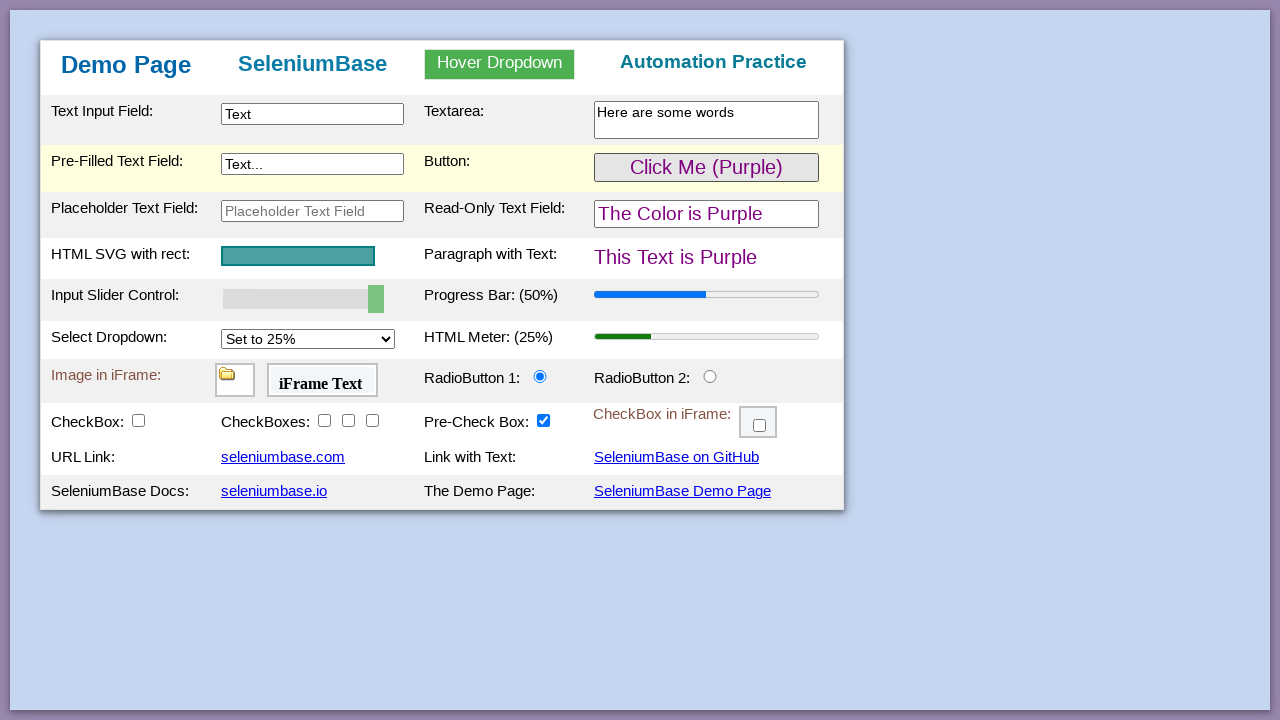

Dispatched input event on slider
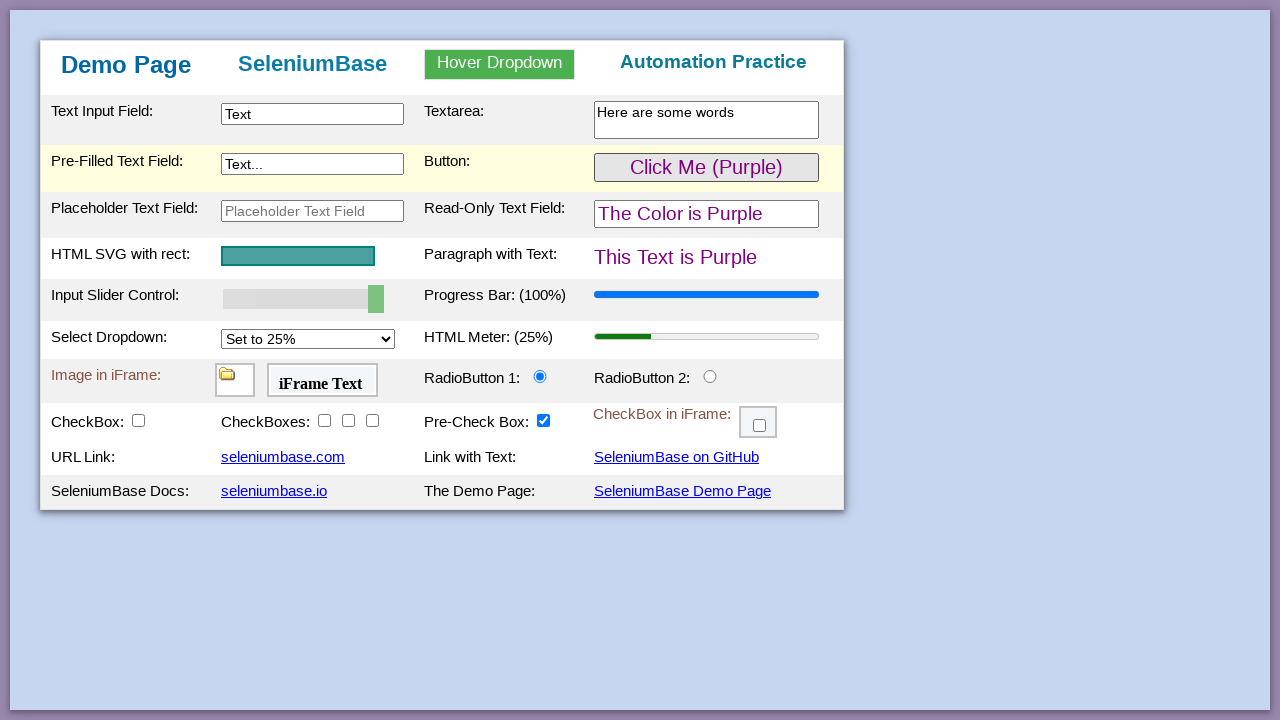

Clicked checkbox 1 with class checkBoxClassB at (324, 420) on input.checkBoxClassB >> nth=0
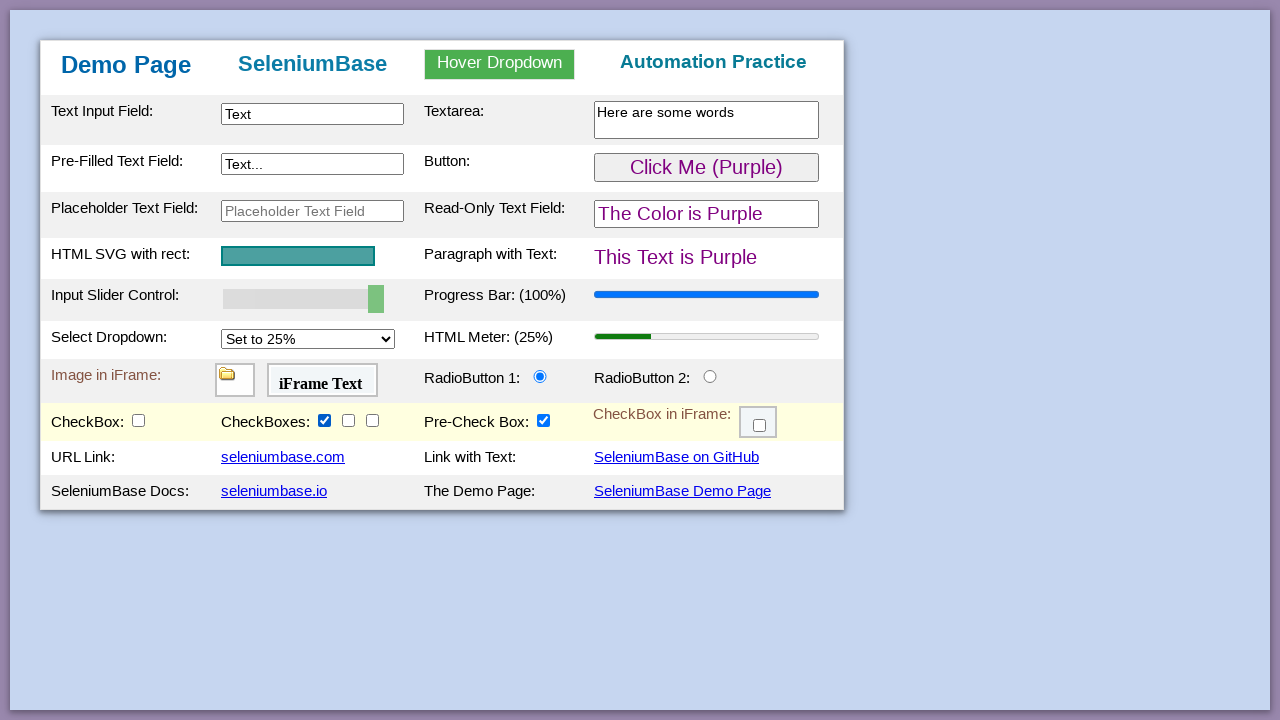

Clicked checkbox 2 with class checkBoxClassB at (348, 420) on input.checkBoxClassB >> nth=1
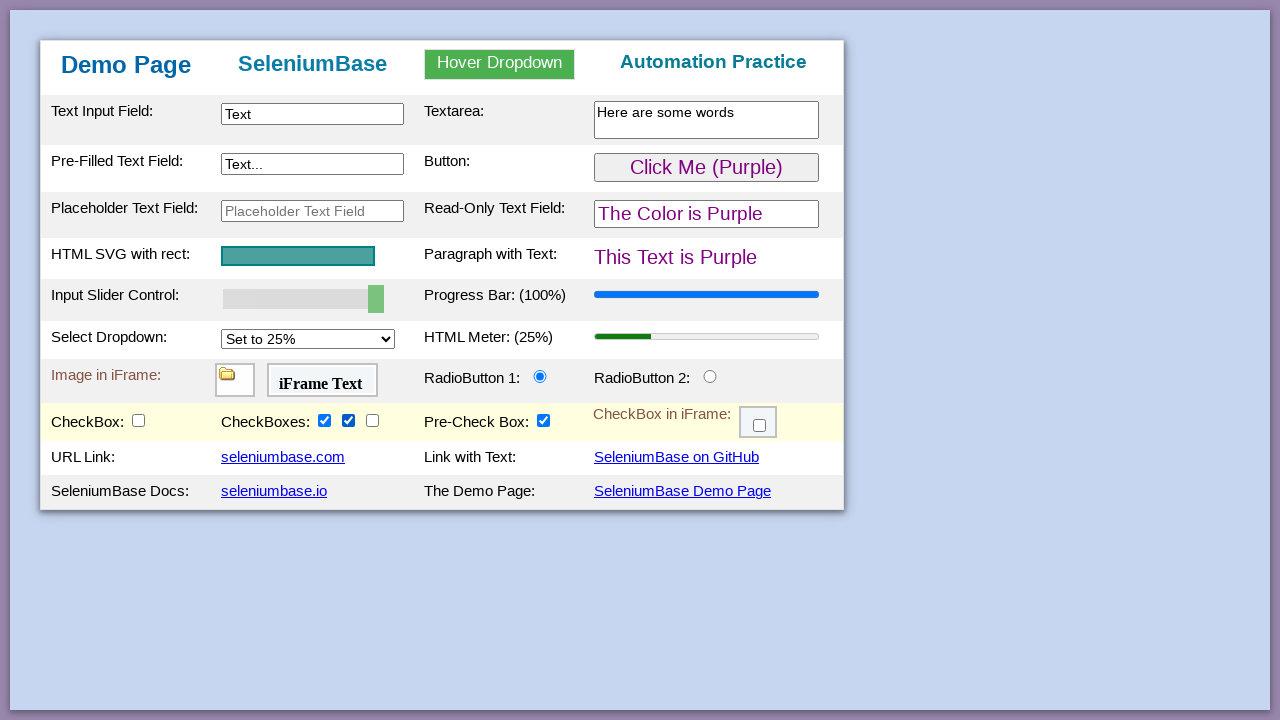

Clicked checkbox 3 with class checkBoxClassB at (372, 420) on input.checkBoxClassB >> nth=2
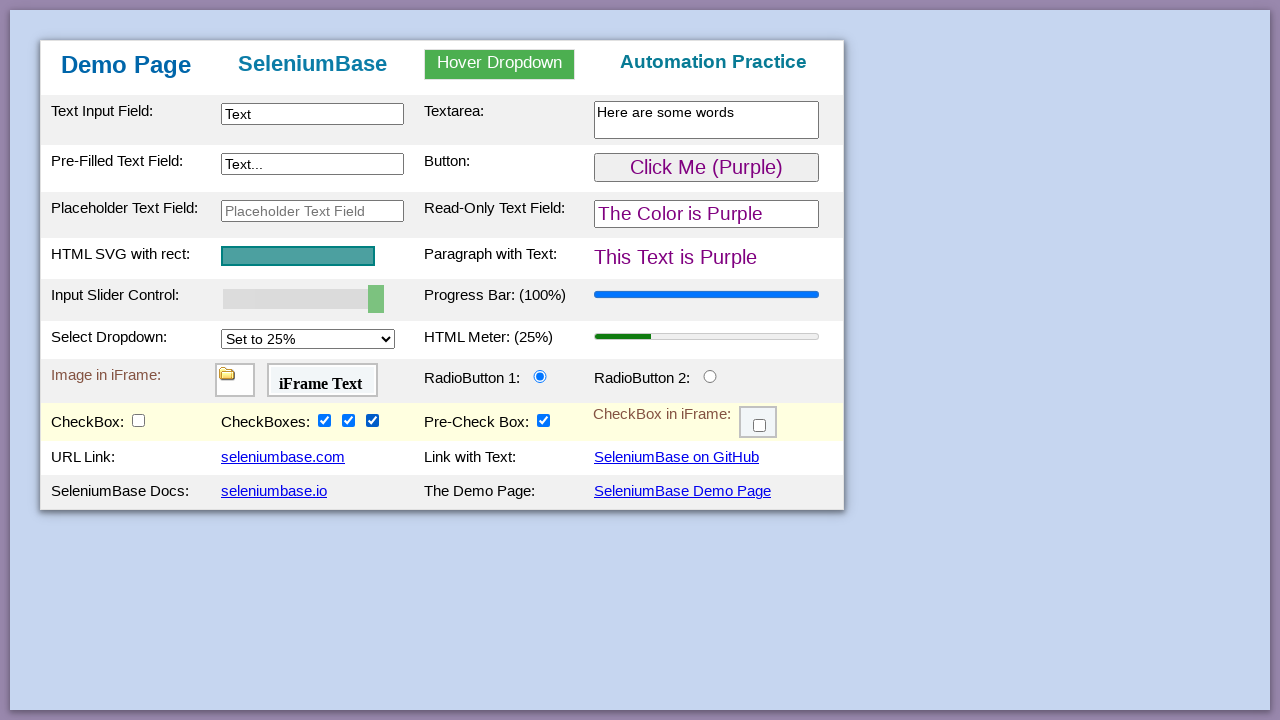

Selected 'Set to 75%' from dropdown #mySelect on #mySelect
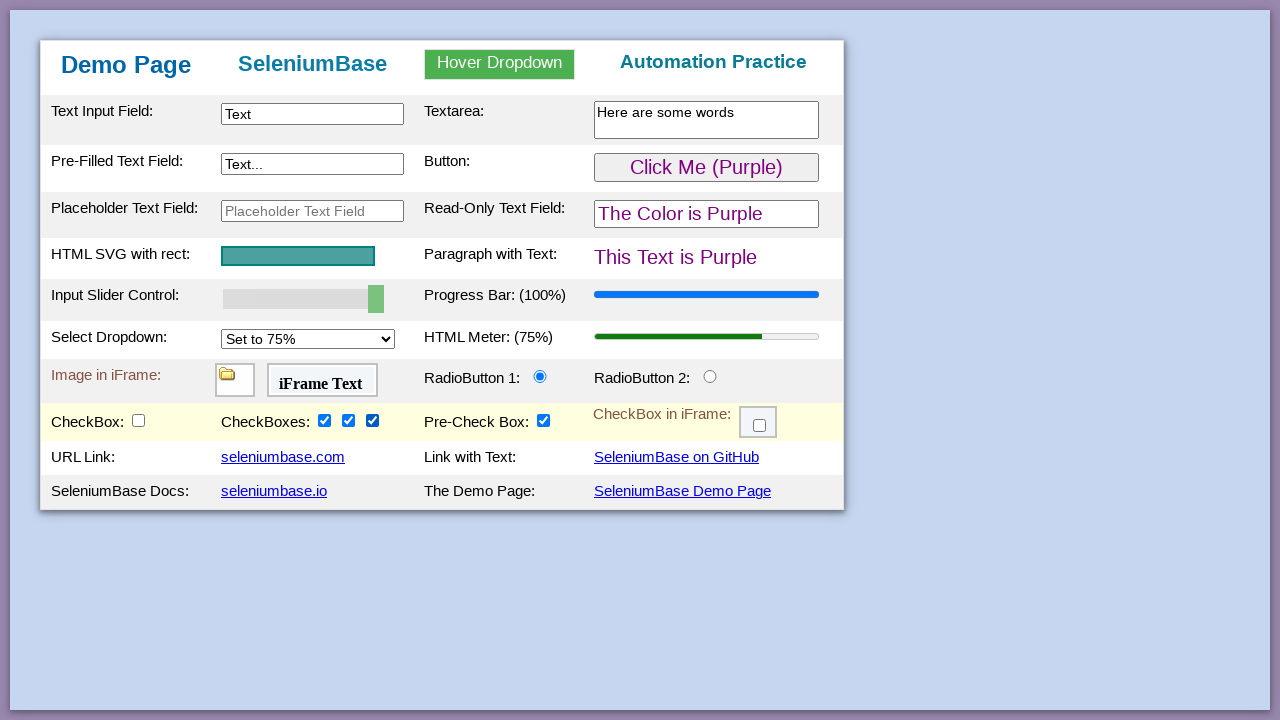

Hovered over dropdown #myDropdown at (500, 64) on #myDropdown
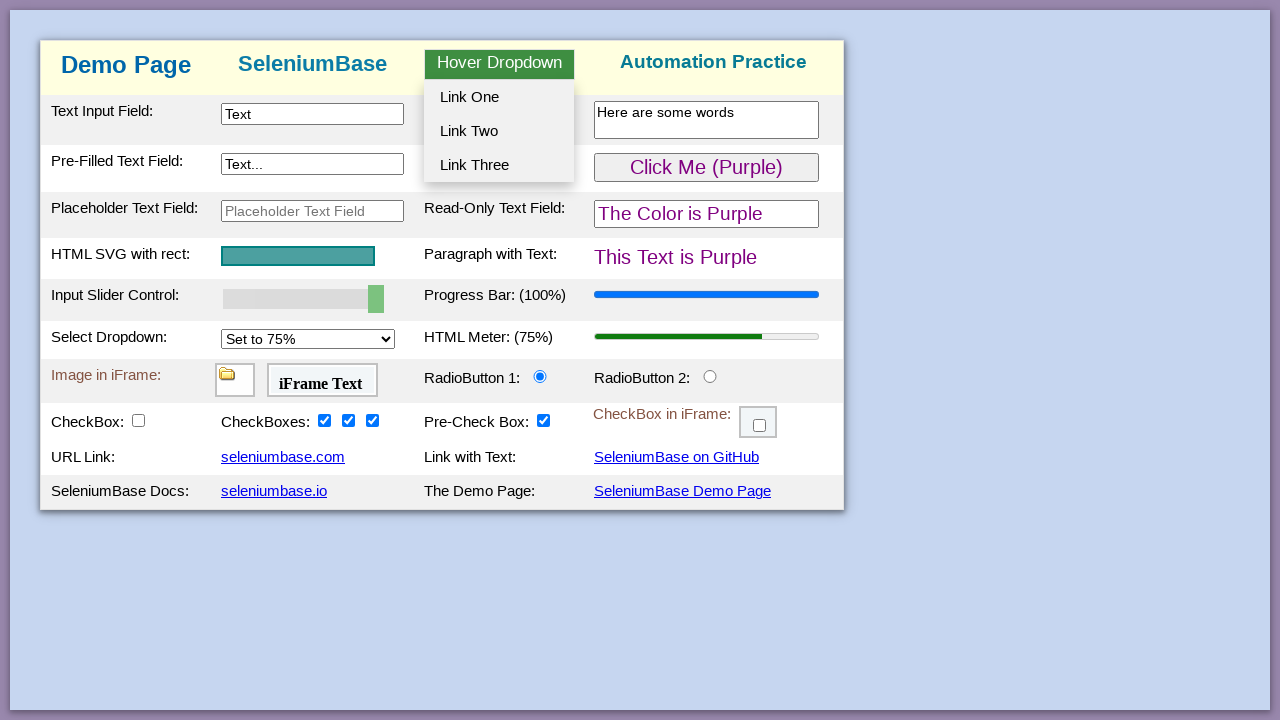

Clicked dropdown option #dropOption2 at (499, 131) on #dropOption2
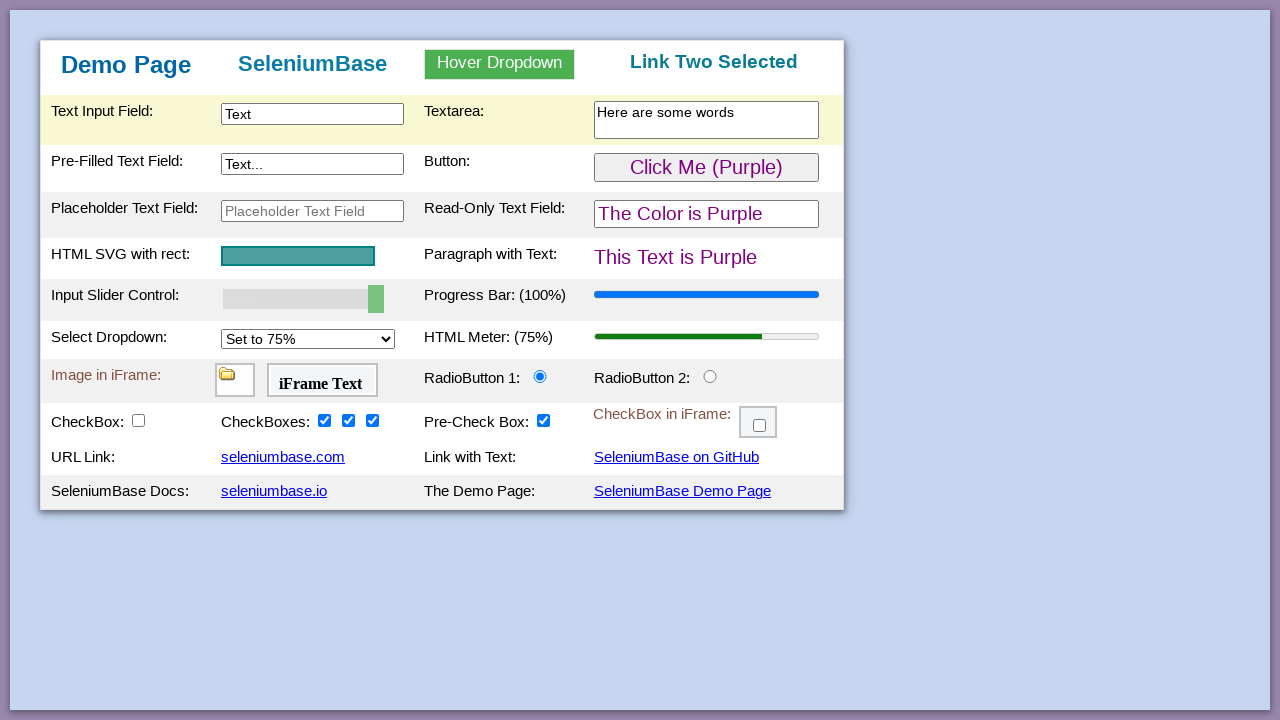

Clicked checkbox #checkBox1 at (138, 420) on #checkBox1
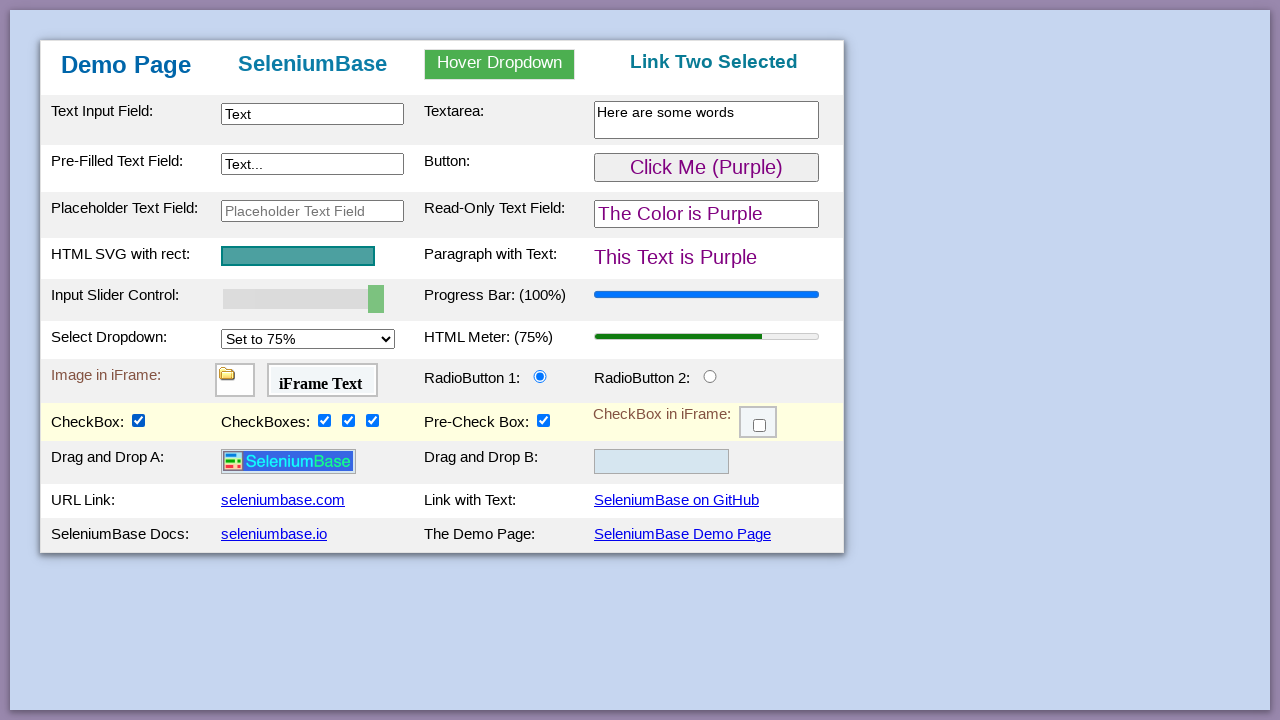

Dragged logo image to drop zone #drop2 at (662, 462)
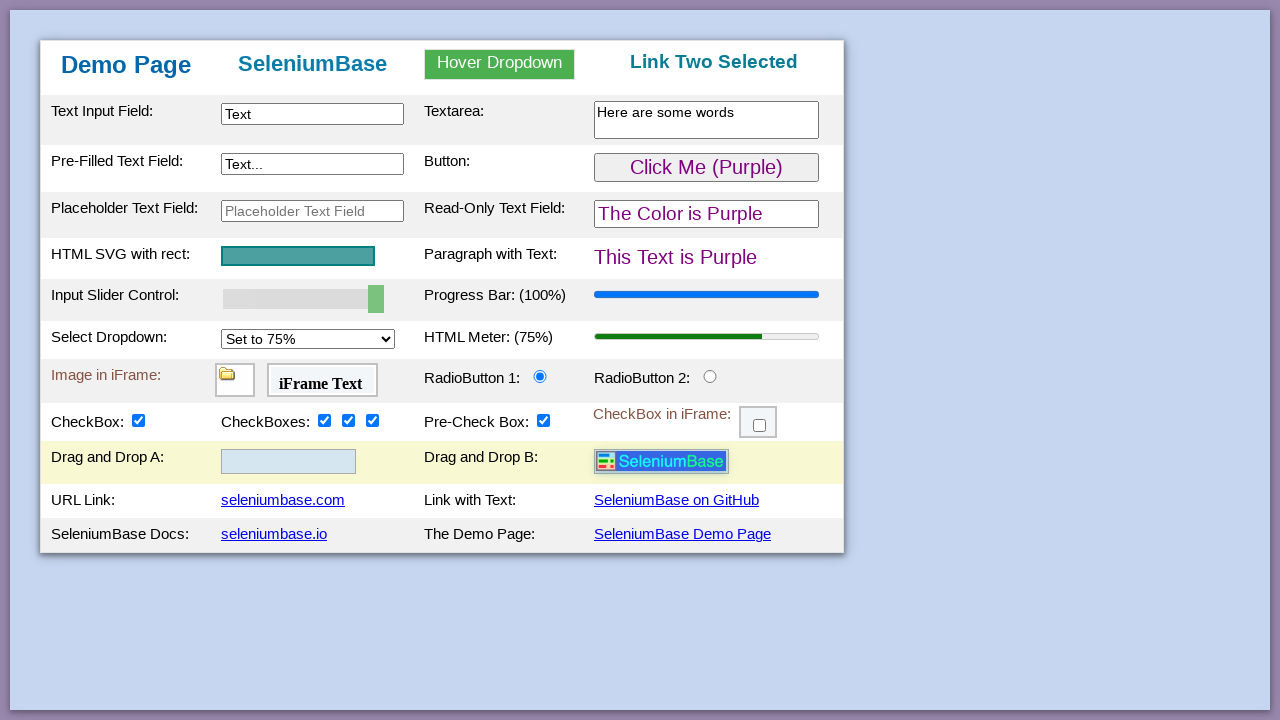

Clicked element with class fBox inside iframe #myFrame3 at (760, 426) on iframe#myFrame3 >> internal:control=enter-frame >> .fBox
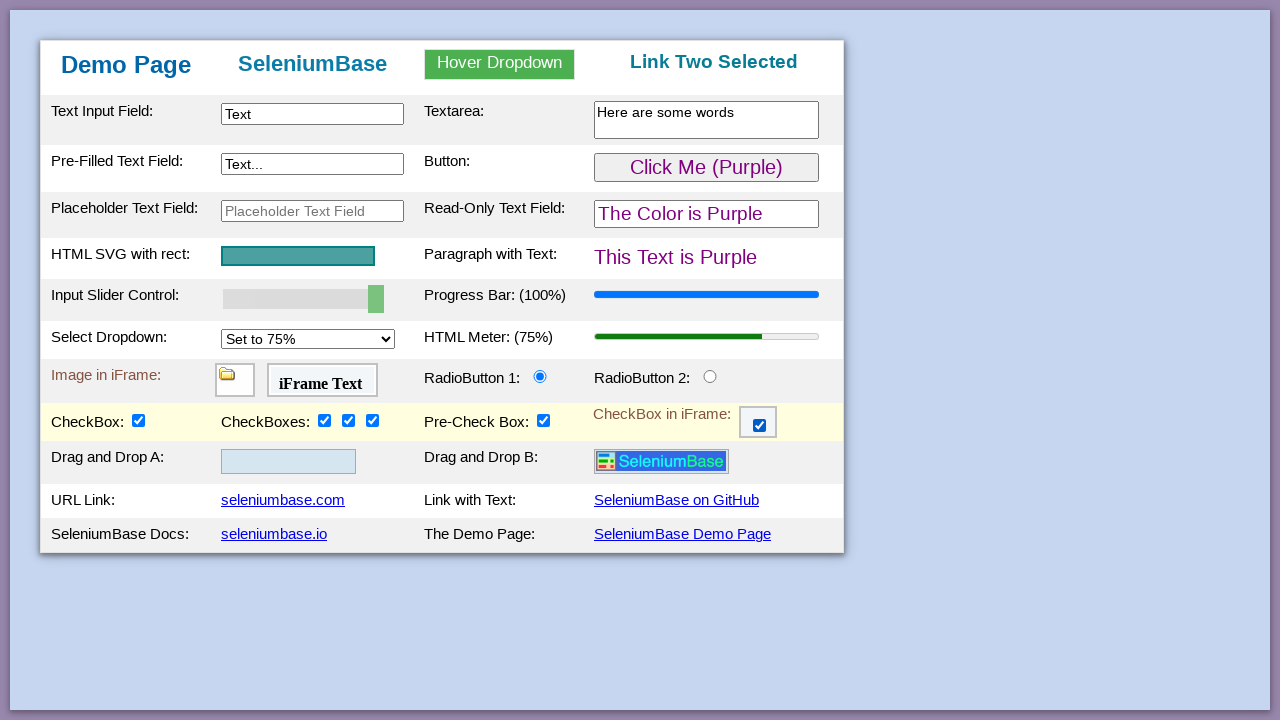

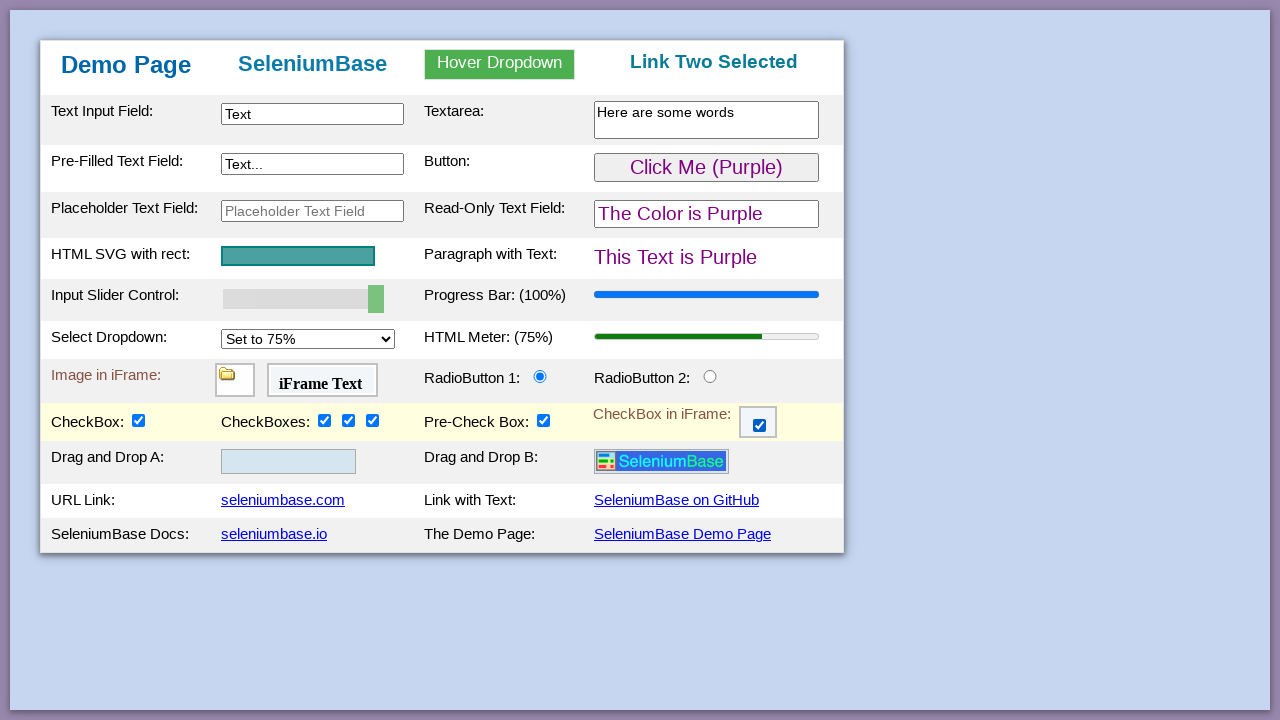